Tests a JavaScript prompt dialog by clicking a button, entering text into the prompt, verifying the prompt text, and accepting it

Starting URL: https://v1.training-support.net/selenium/javascript-alerts

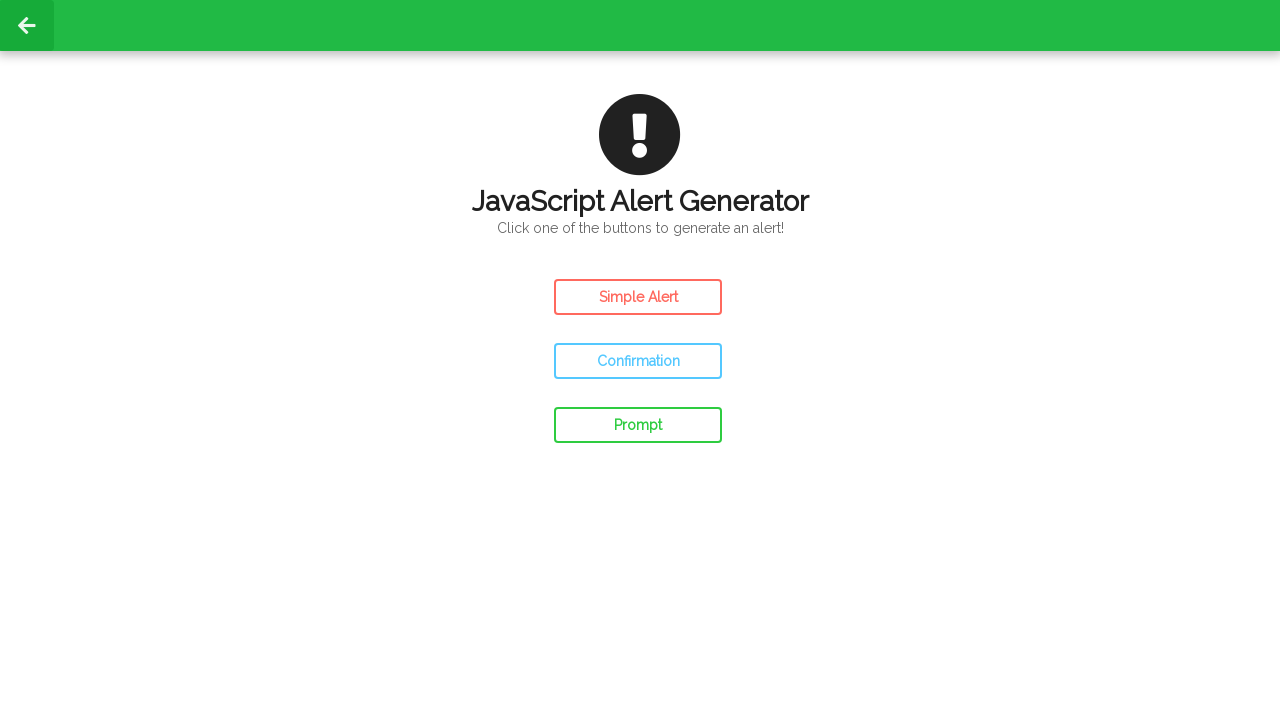

Set up dialog handler for prompt
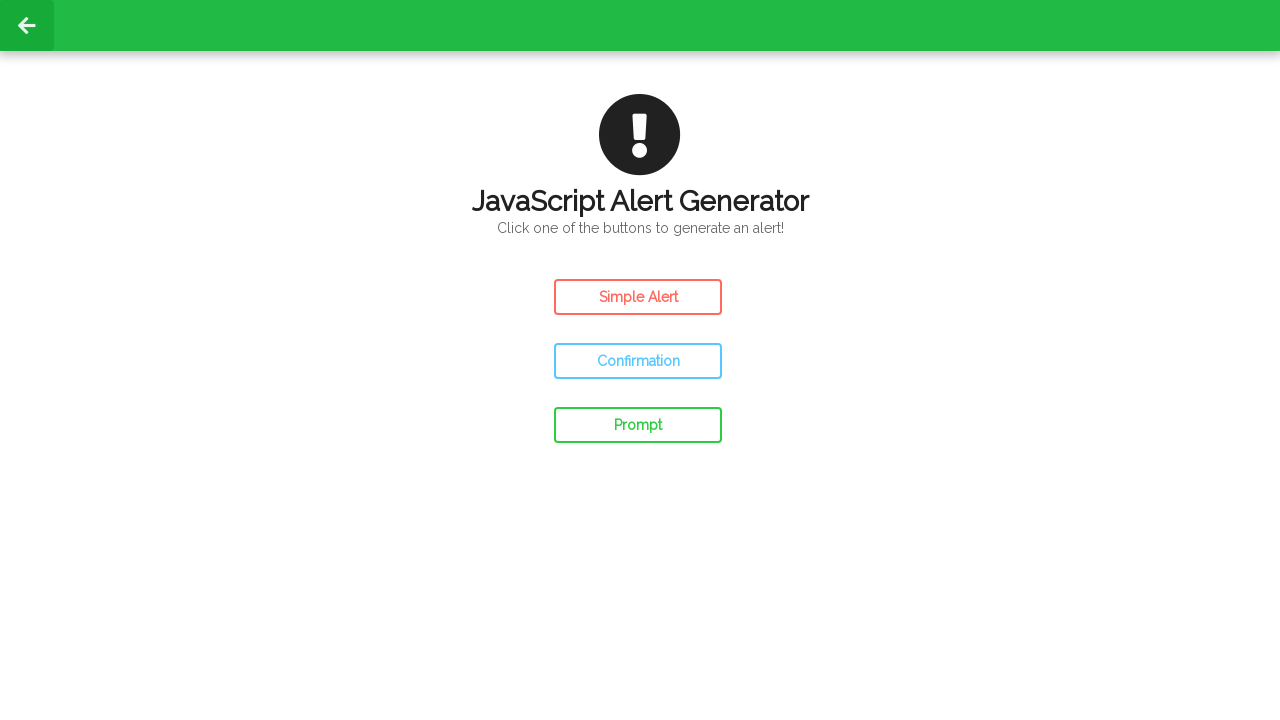

Accepted JavaScript prompt dialog with text 'Awesome!' at (638, 425) on #prompt
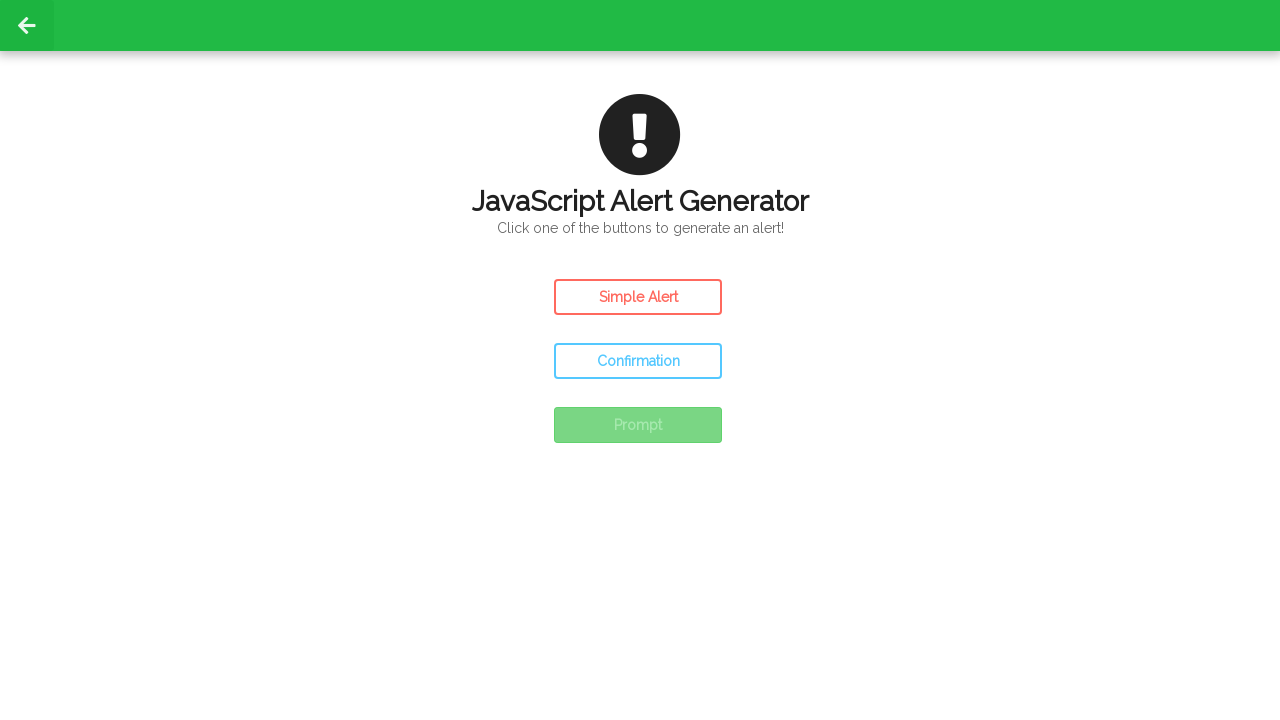

Clicked prompt button to trigger JavaScript prompt dialog
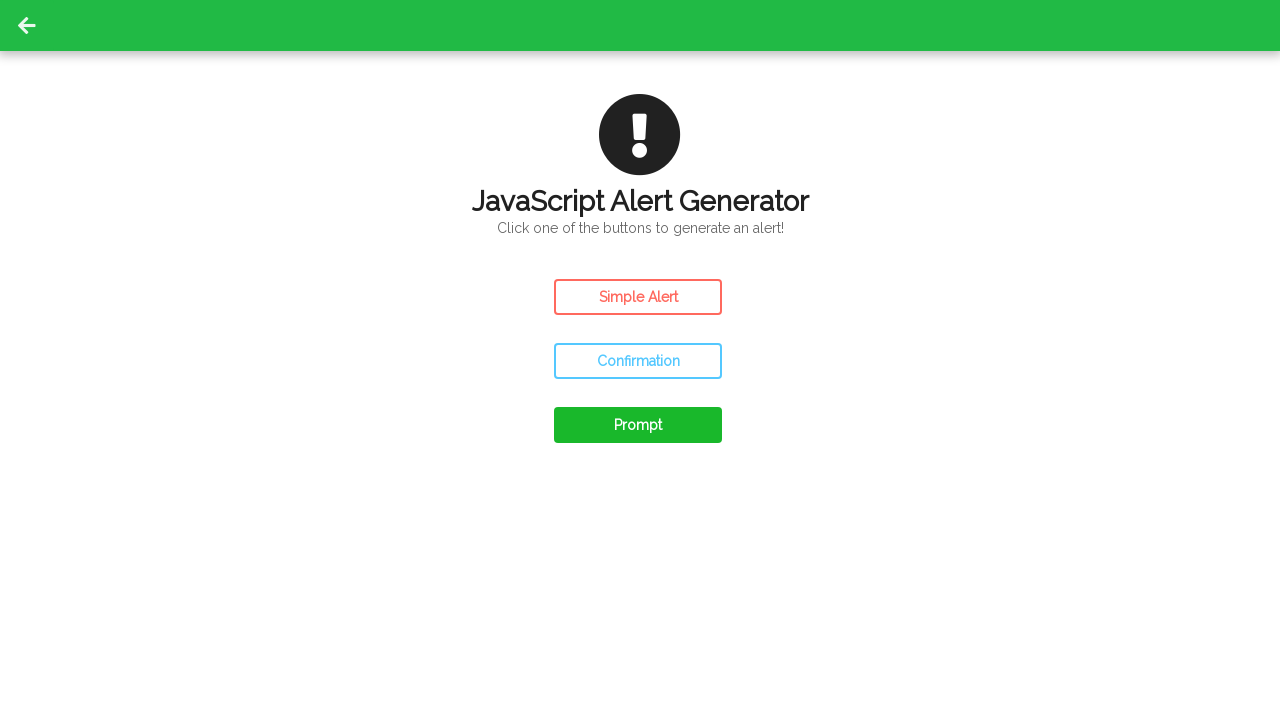

Waited 500ms for dialog handling to complete
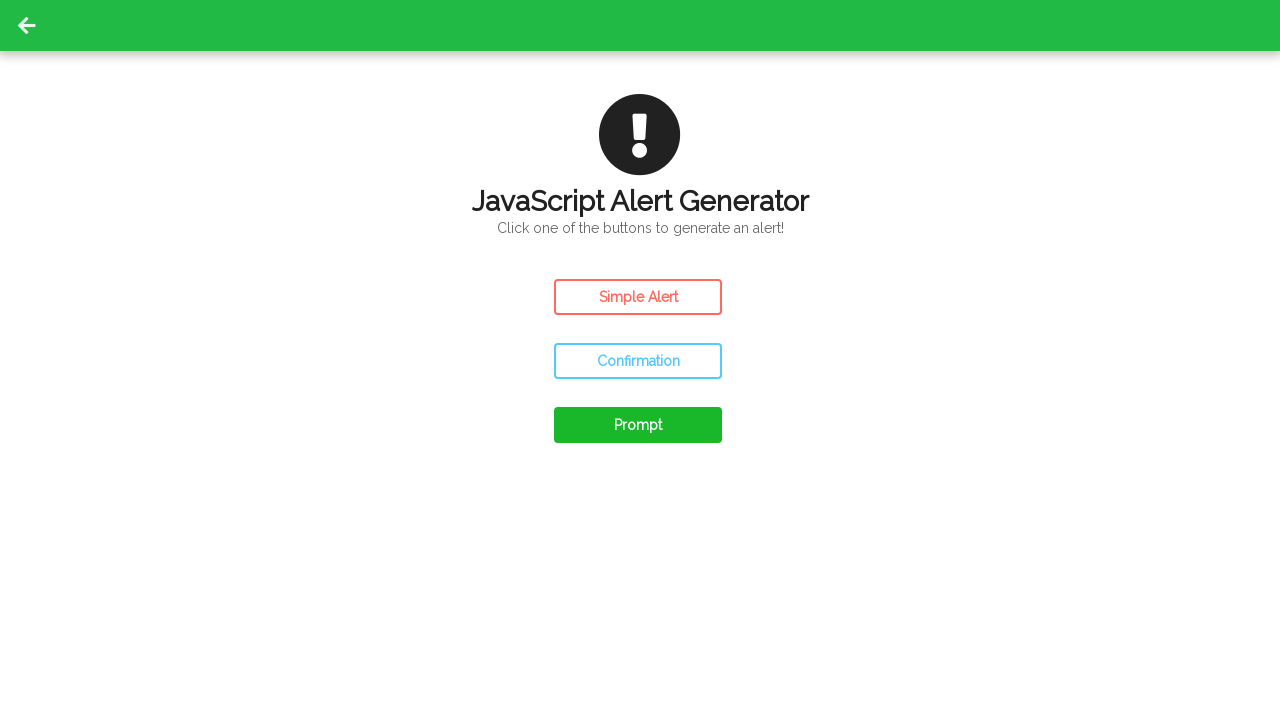

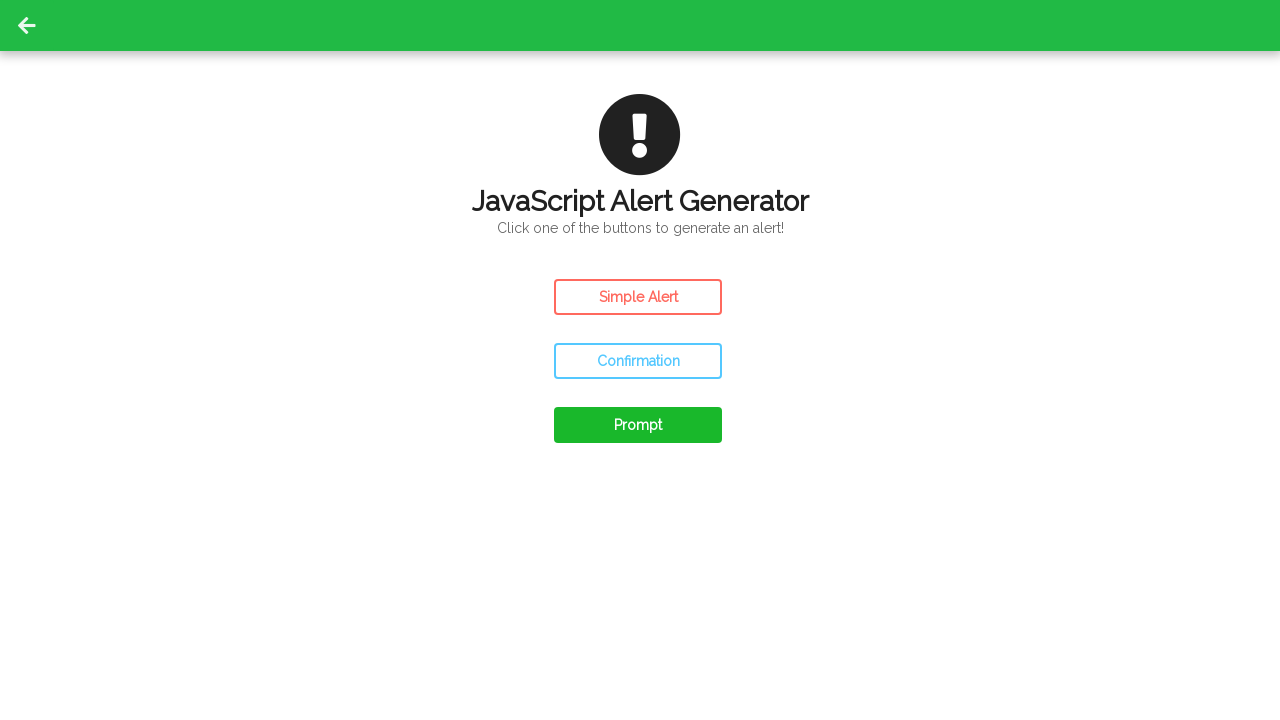